Tests a file input form by filling in first name, last name, email fields, uploading a file, and submitting the form.

Starting URL: http://suninjuly.github.io/file_input.html

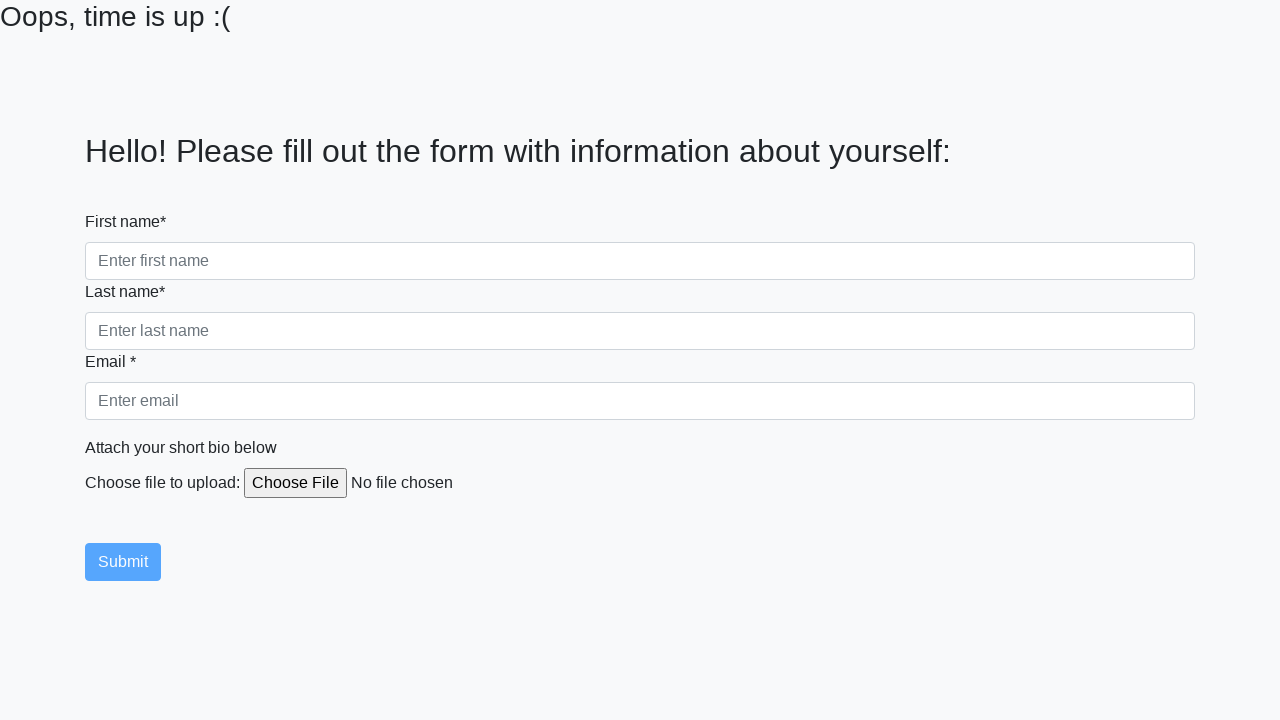

Navigated to file input form page
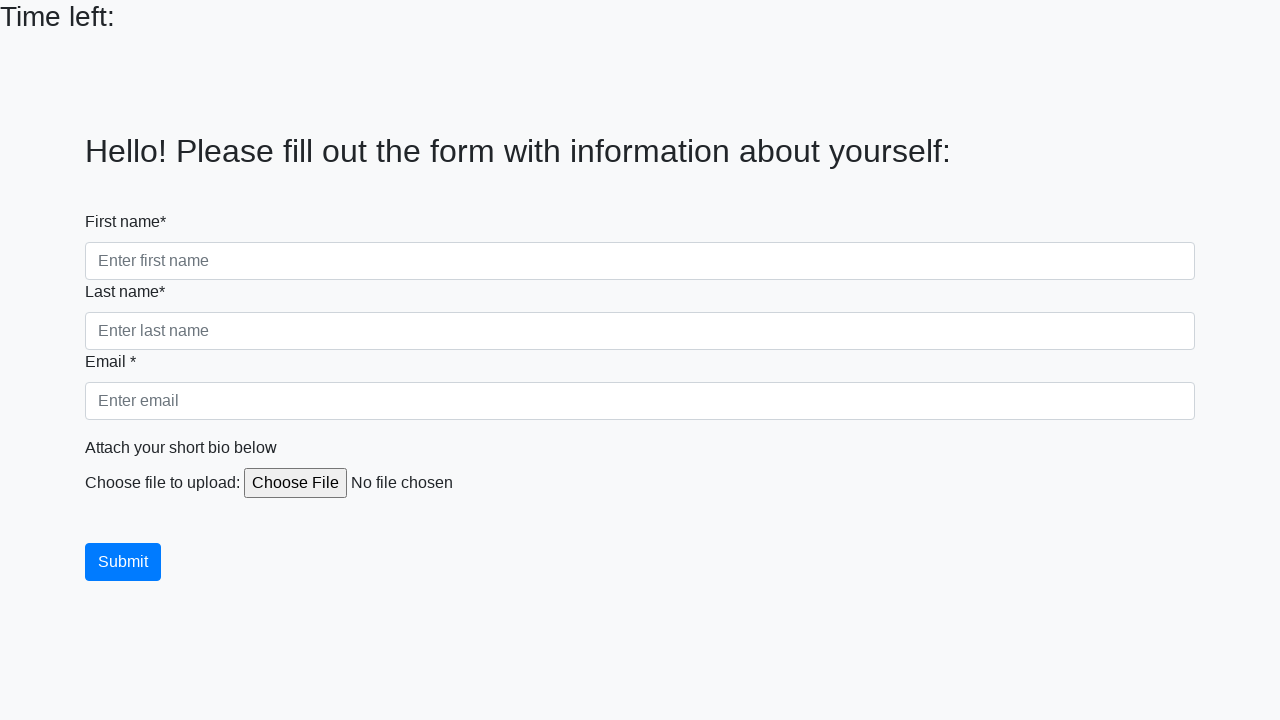

Filled first name field with 'Ivan' on input[name="firstname"]
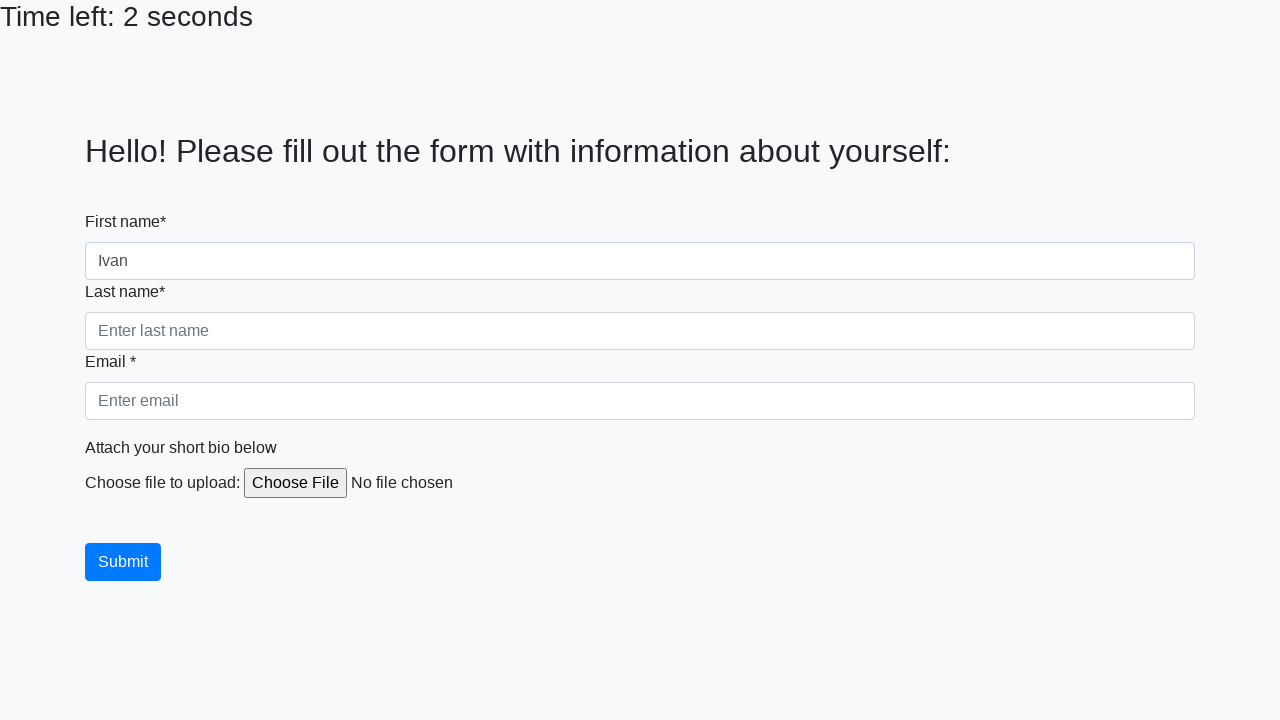

Filled last name field with 'Ivanchenko' on input[name="lastname"]
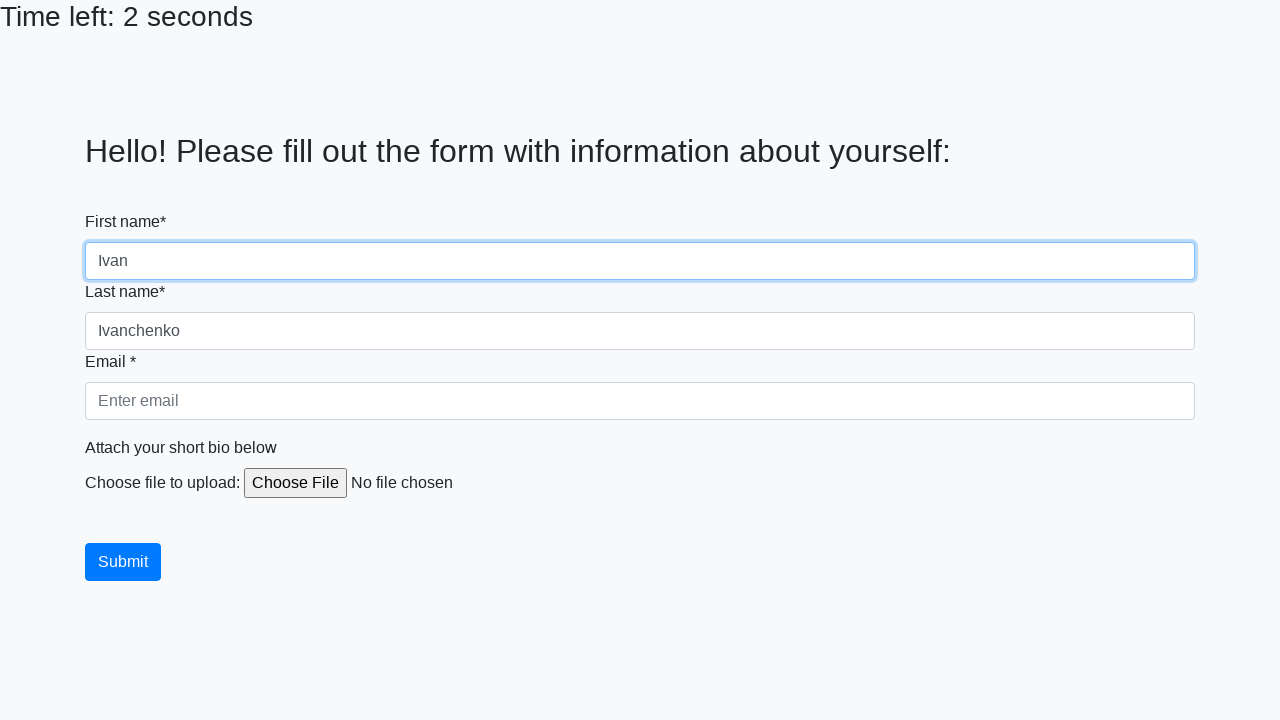

Filled email field with 'testuser@example.com' on input[name="email"]
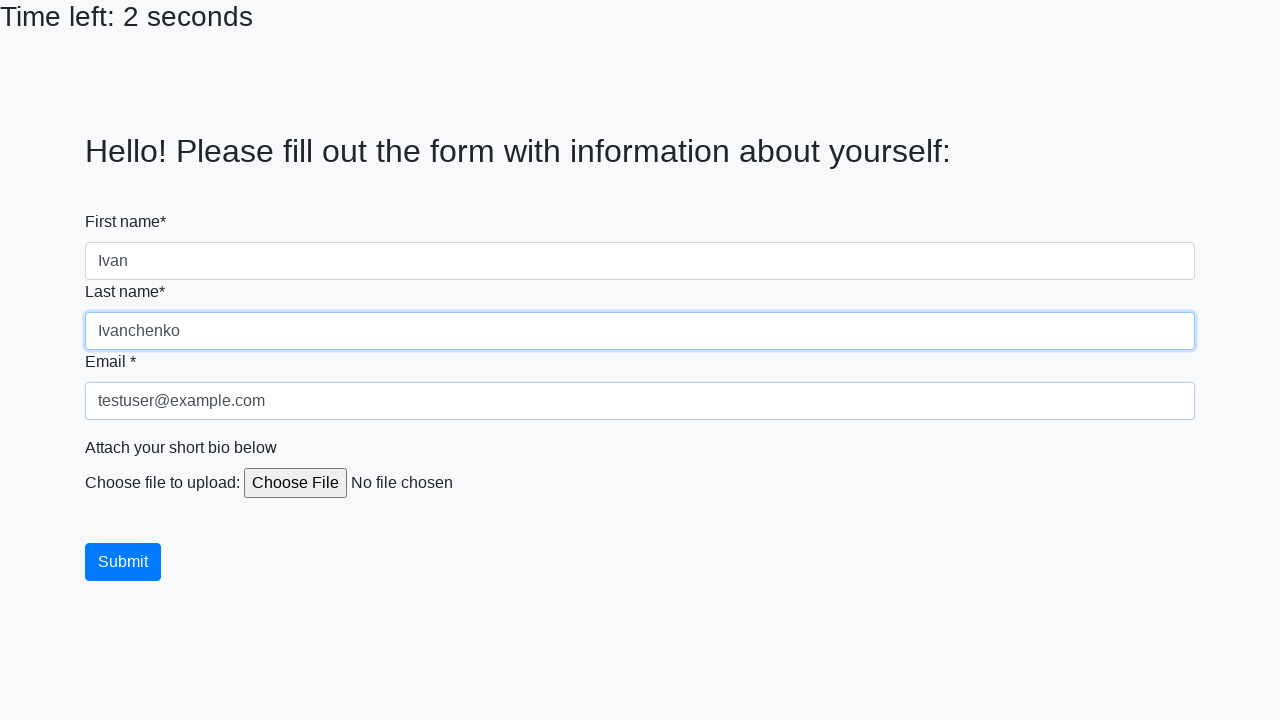

Created temporary test file for upload
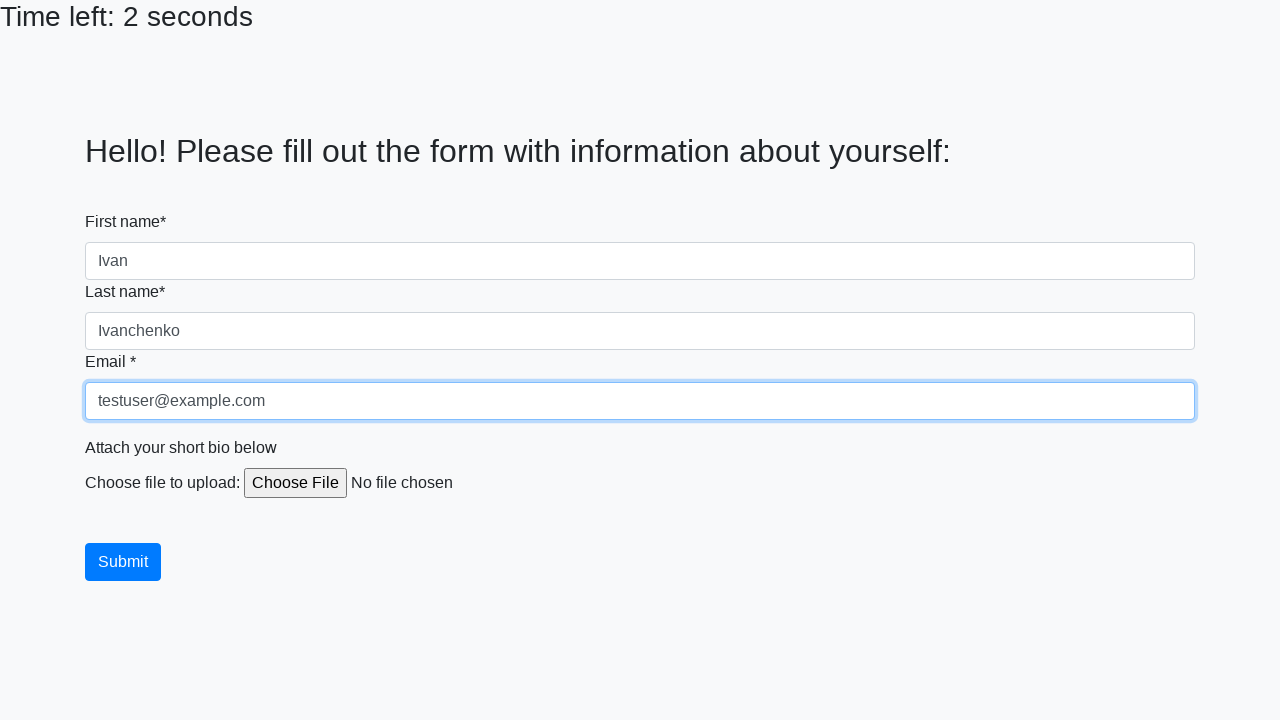

Uploaded file to file input field
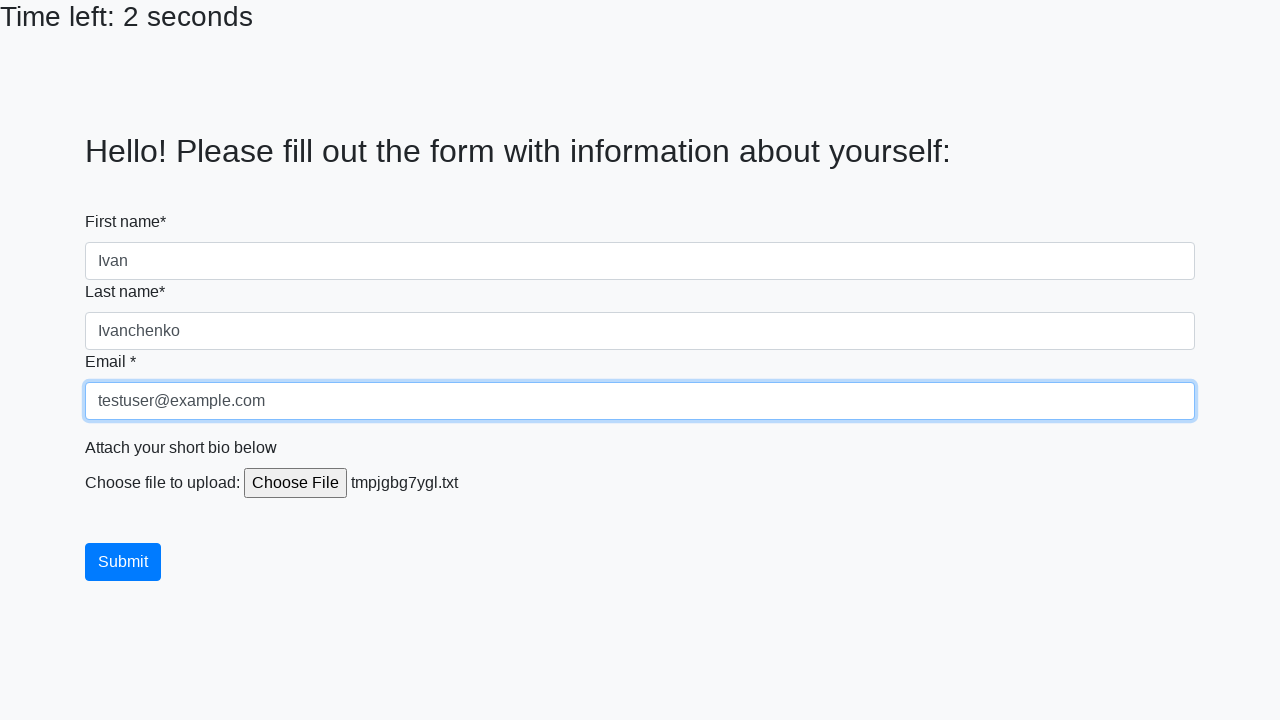

Clicked submit button to submit the form at (123, 562) on button.btn
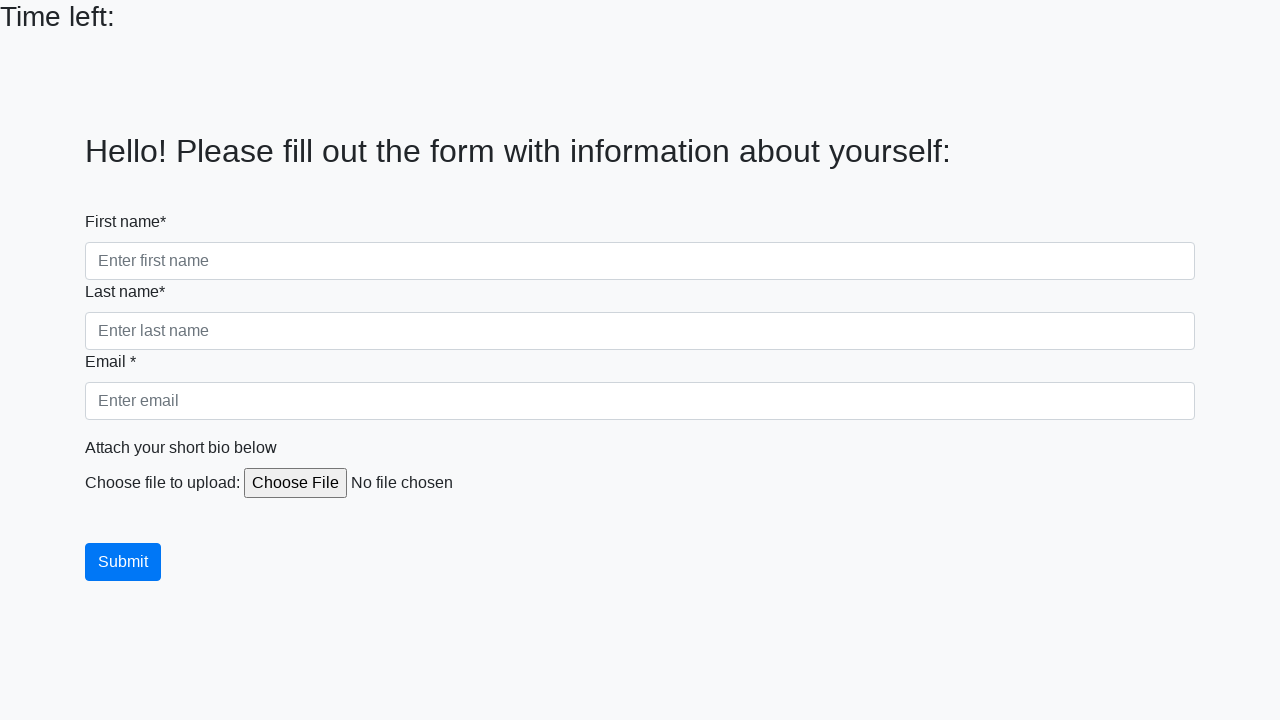

Cleaned up temporary file
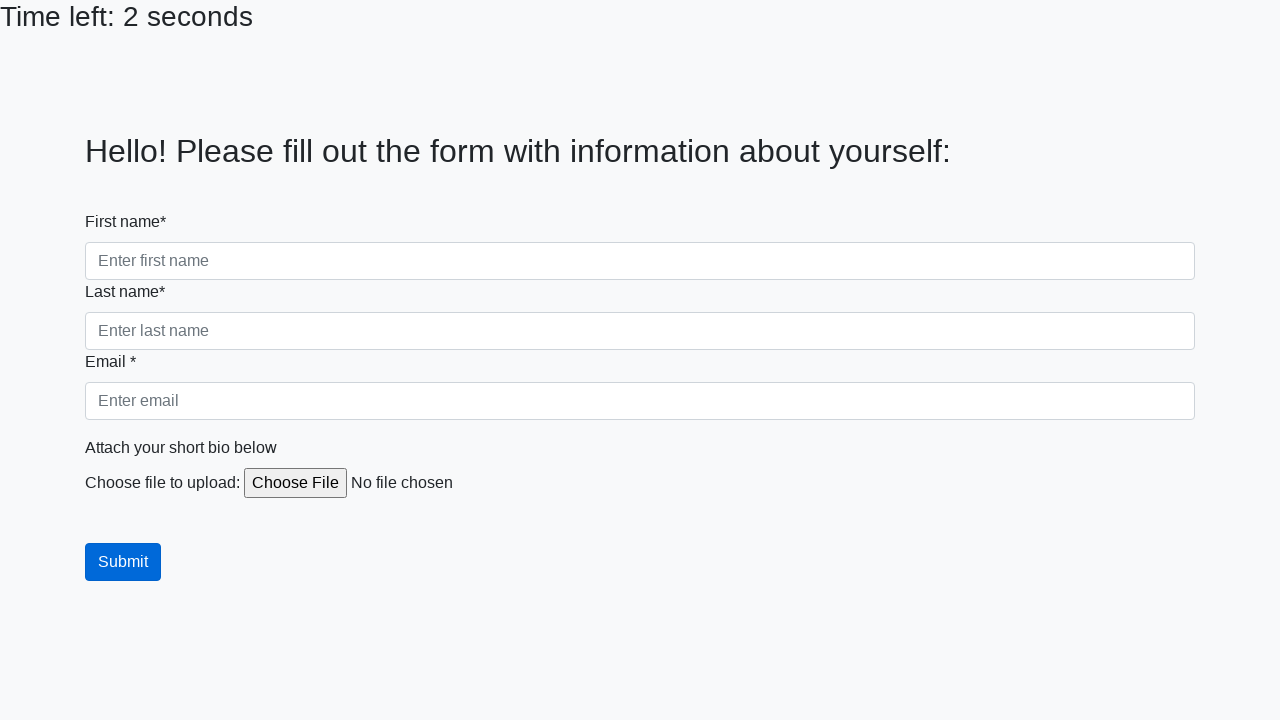

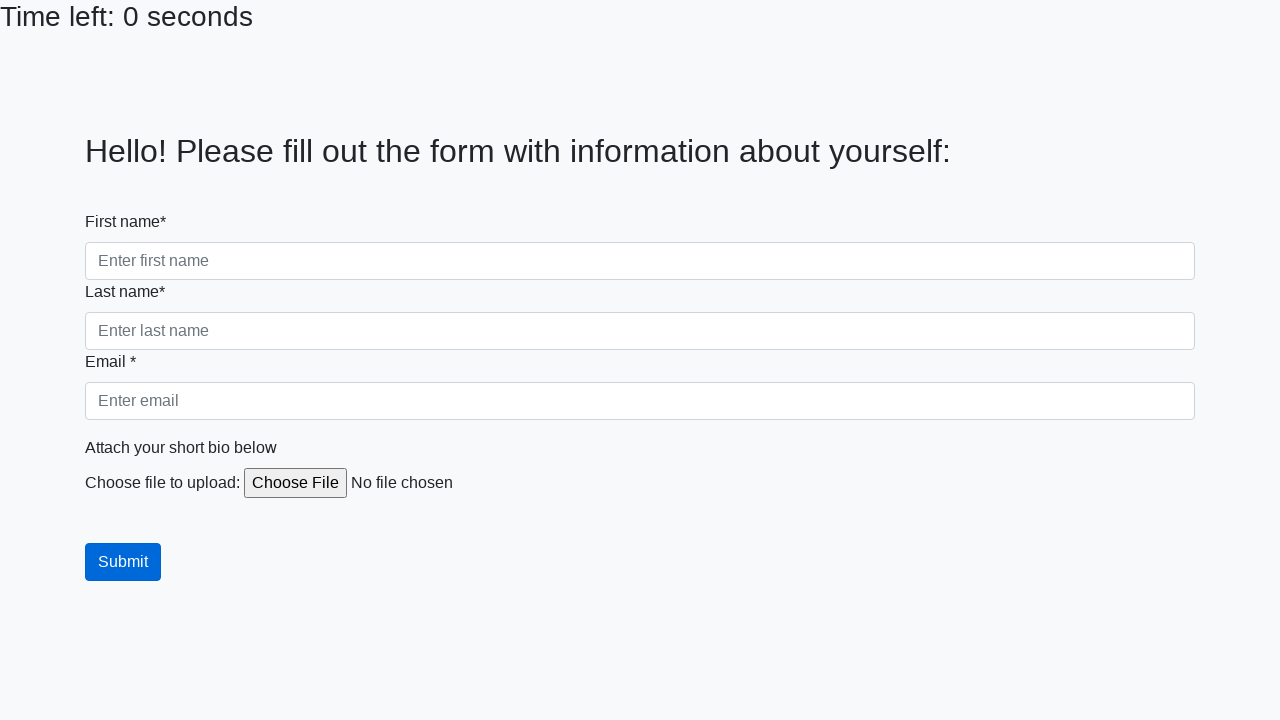